Tests alert handling functionality by triggering different types of alerts (accept and dismiss) on a practice automation page

Starting URL: https://rahulshettyacademy.com/AutomationPractice/

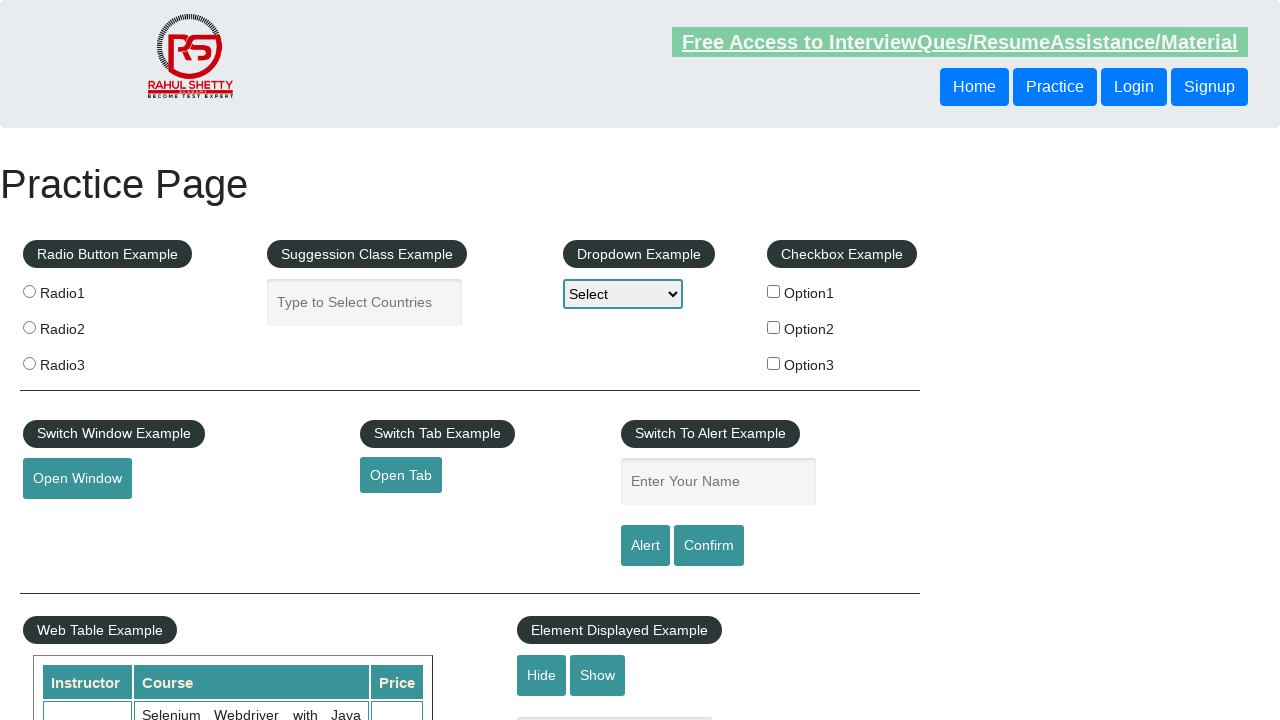

Filled name field with 'Tester' for alert test on #name
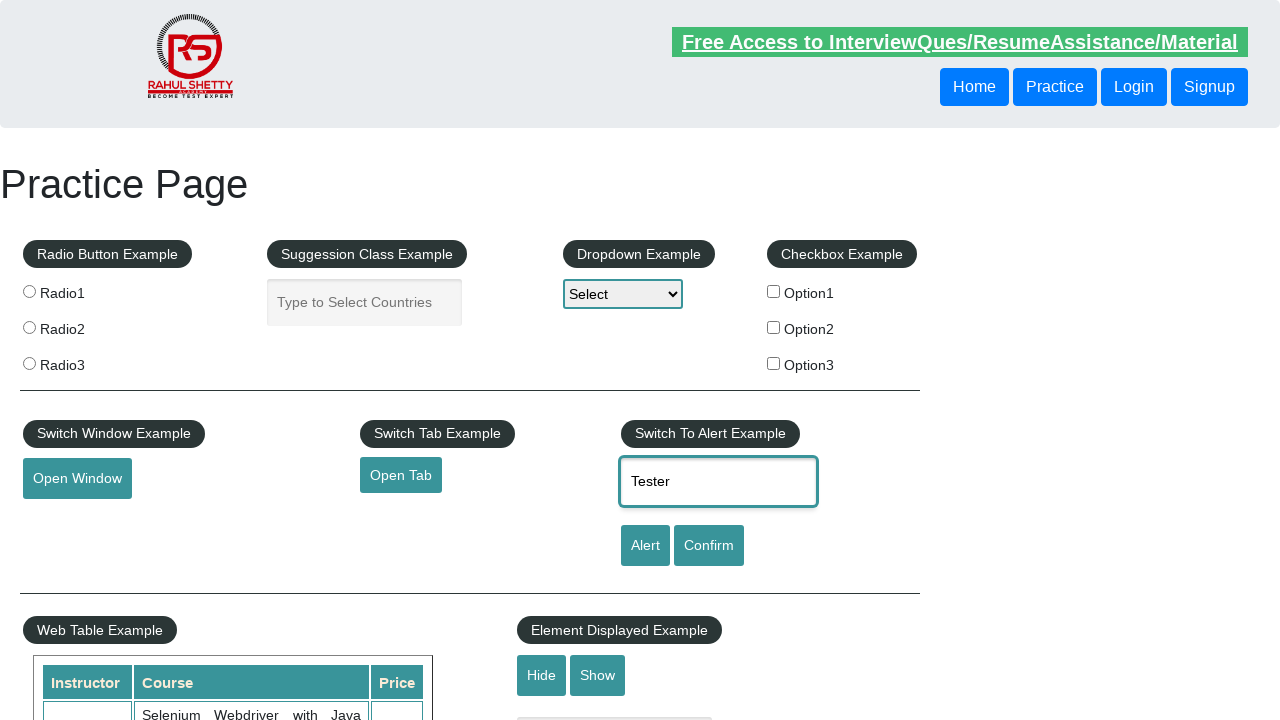

Clicked alert button to trigger alert dialog at (645, 546) on #alertbtn
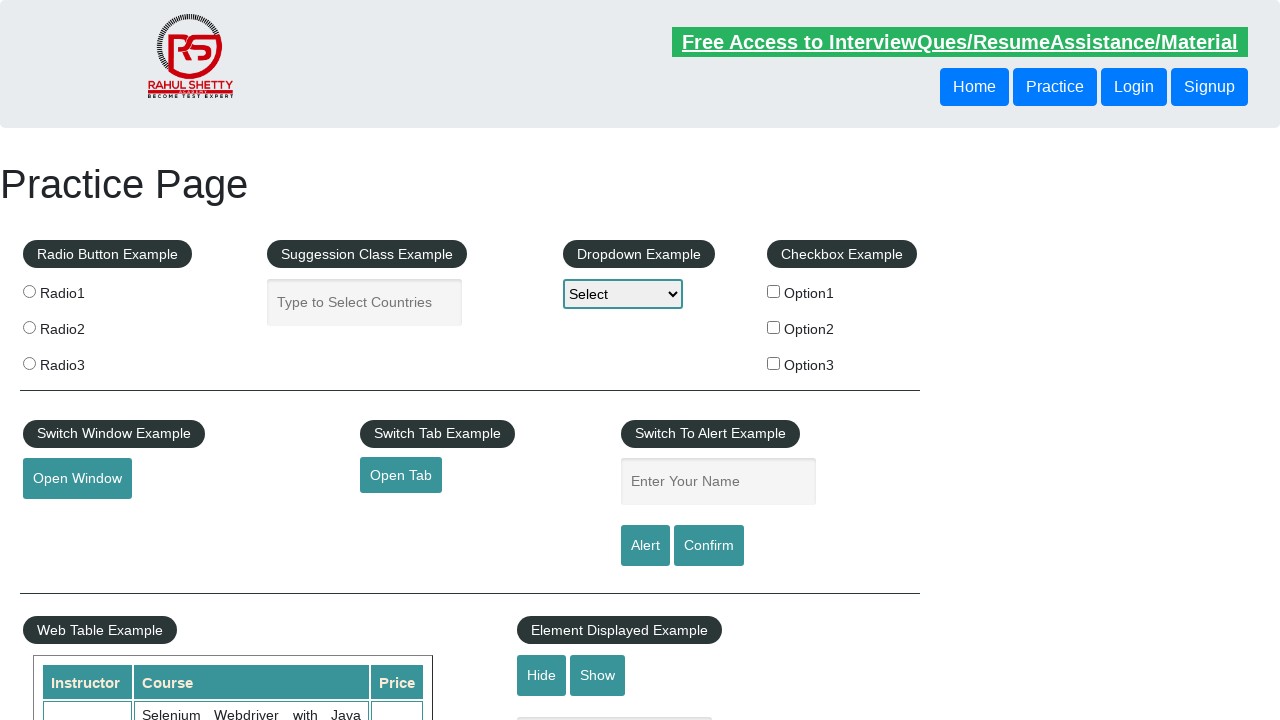

Accepted the alert dialog
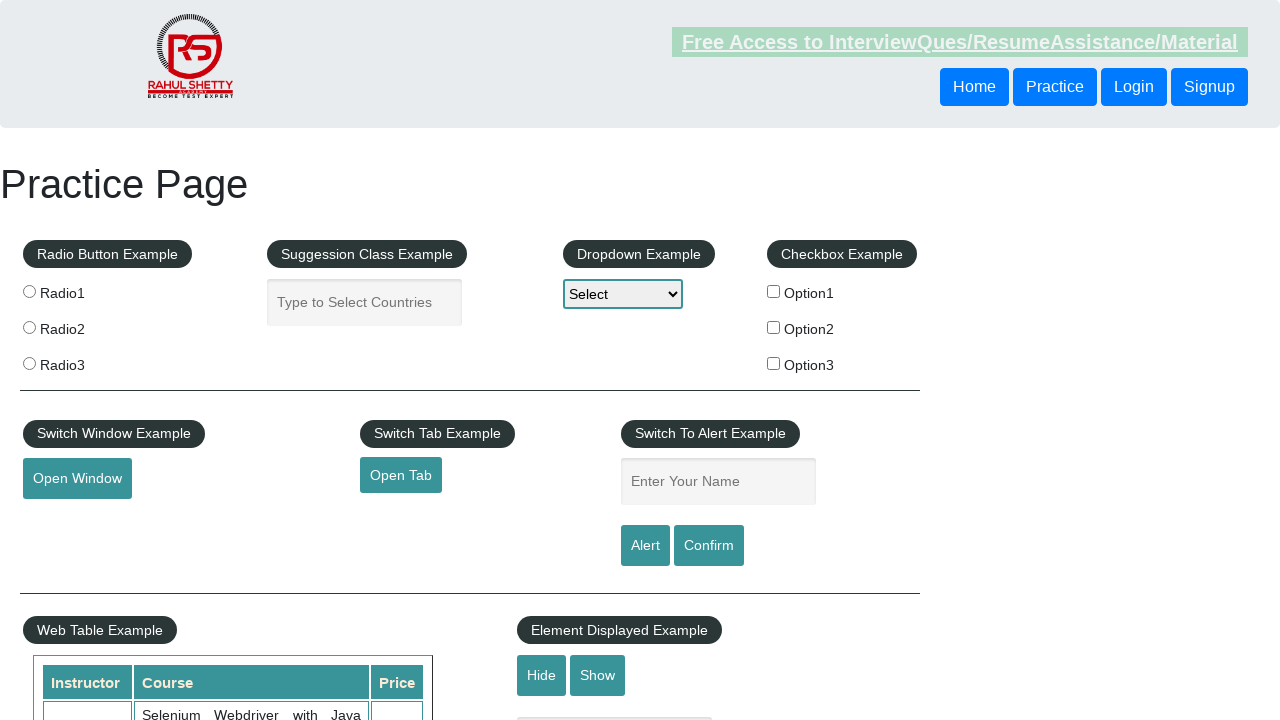

Filled name field with 'Tester' for confirm dialog test on #name
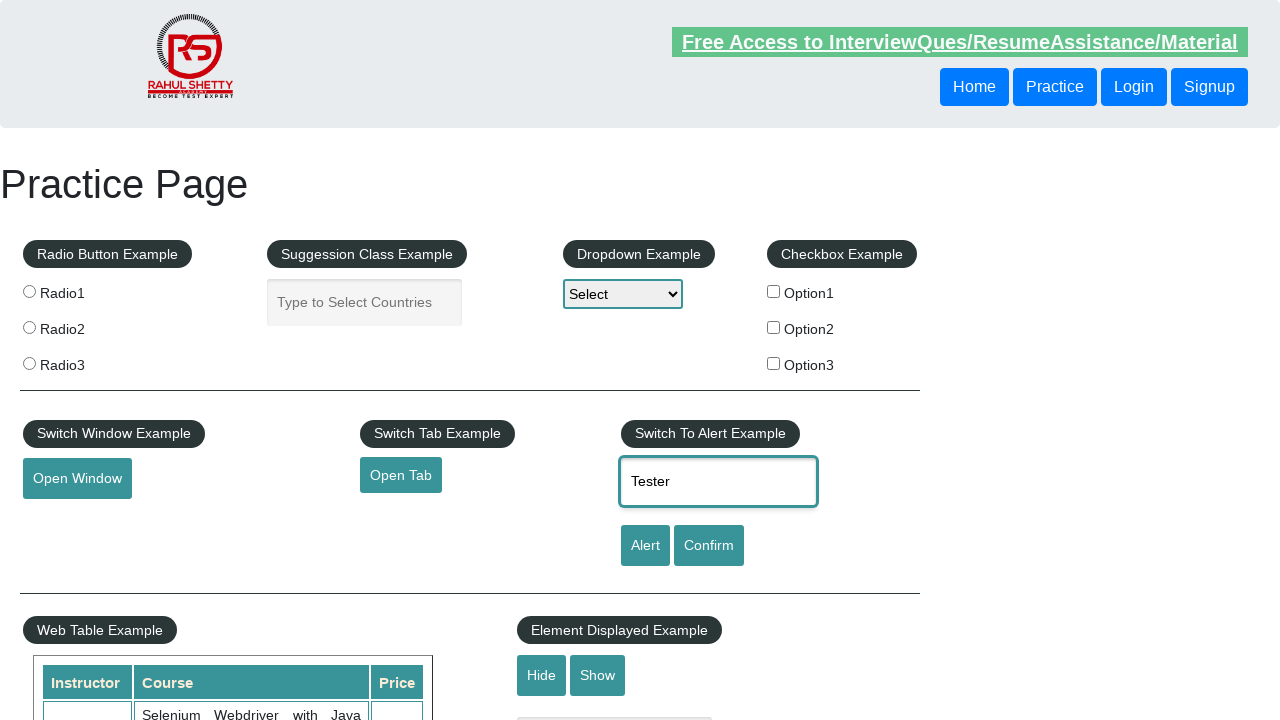

Clicked confirm button to trigger confirm dialog at (709, 546) on #confirmbtn
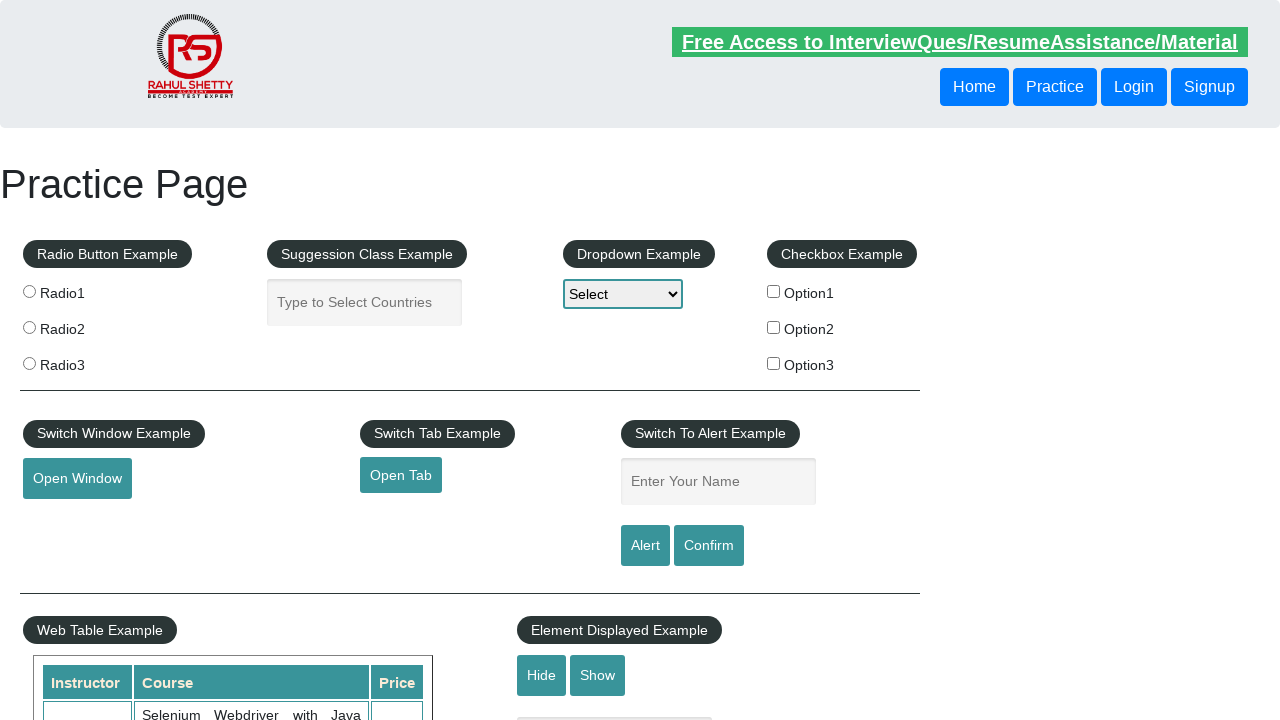

Dismissed the confirm dialog
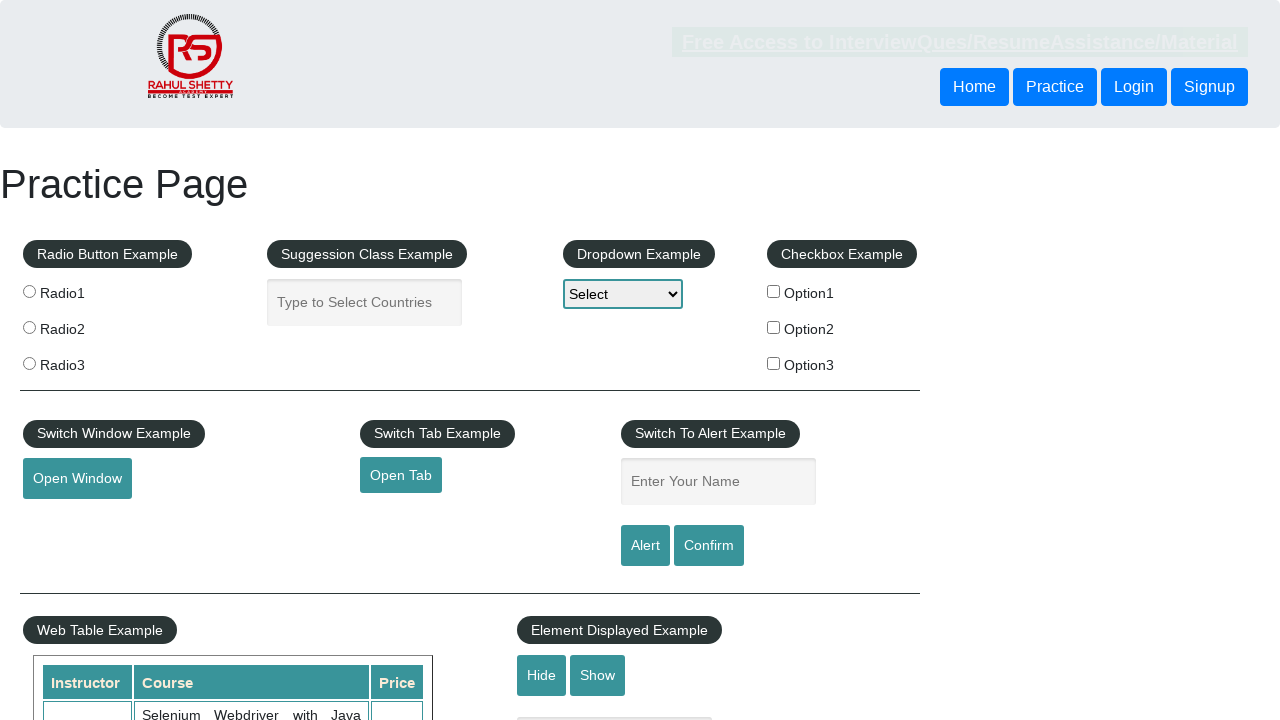

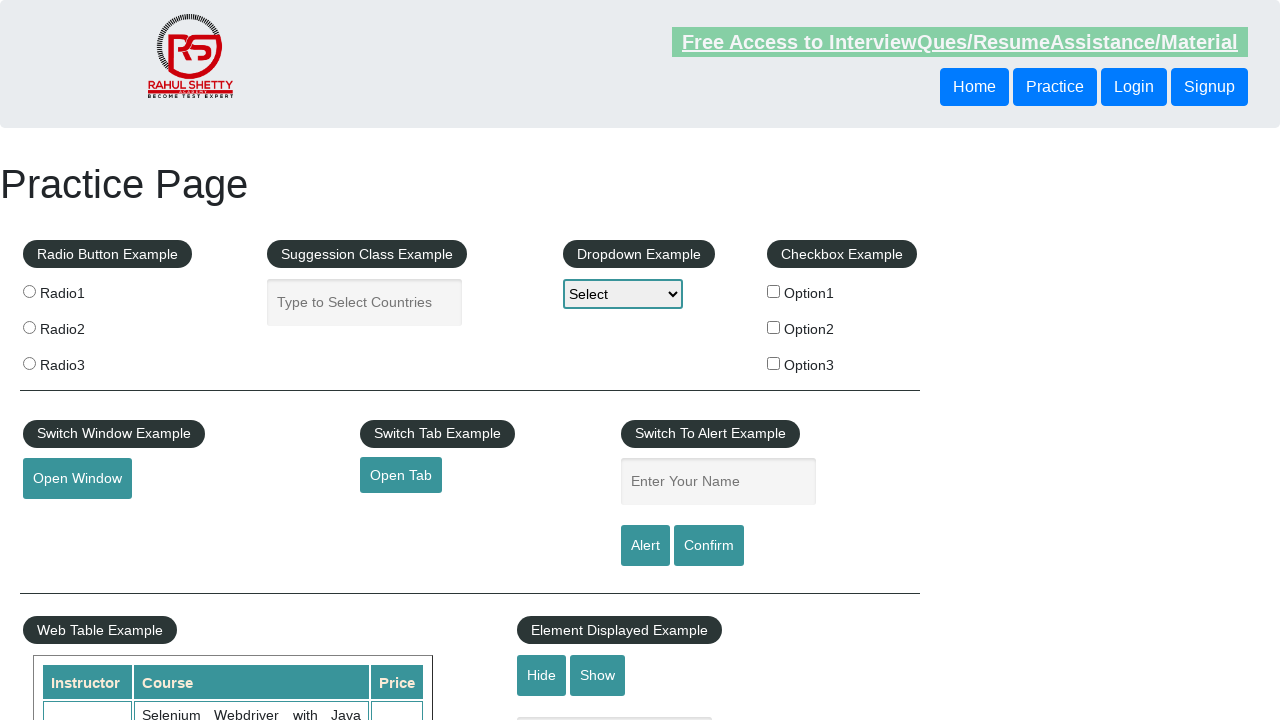